Tests broken images page by navigating to it and verifying image source attributes

Starting URL: http://the-internet.herokuapp.com/

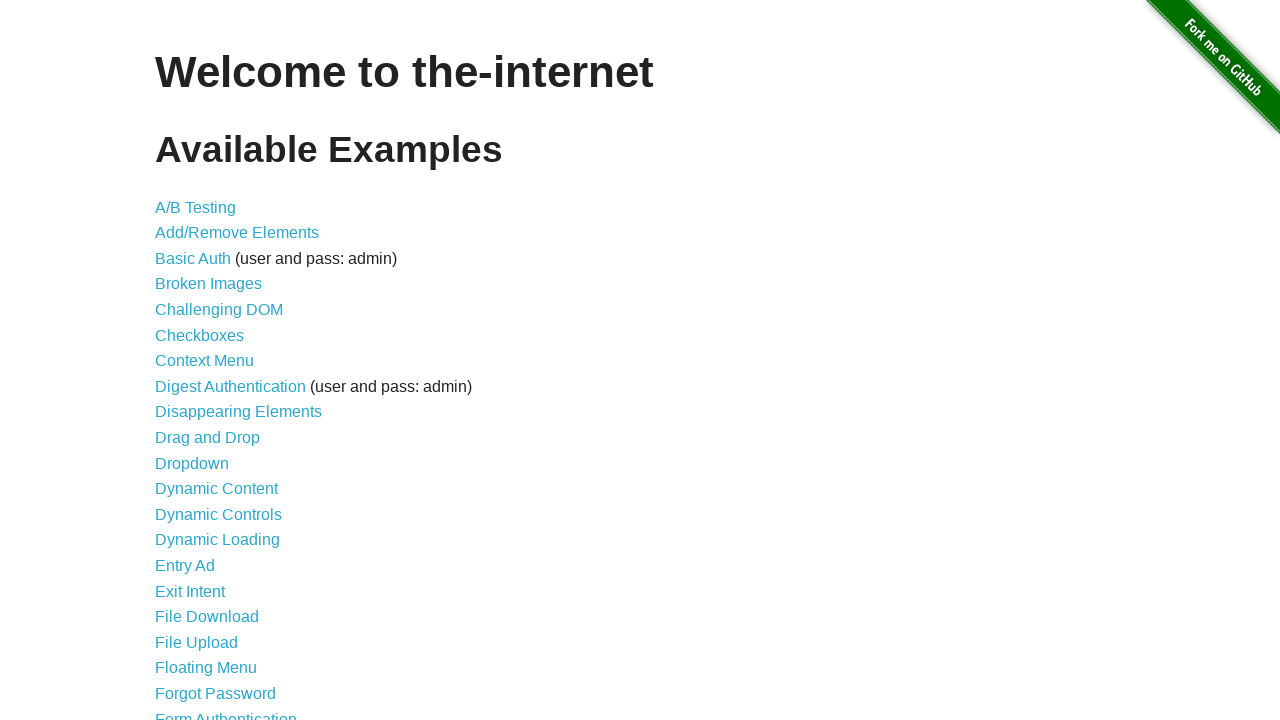

Clicked on Broken Images link at (208, 284) on xpath=//a[contains(text(),'Broken Images')]
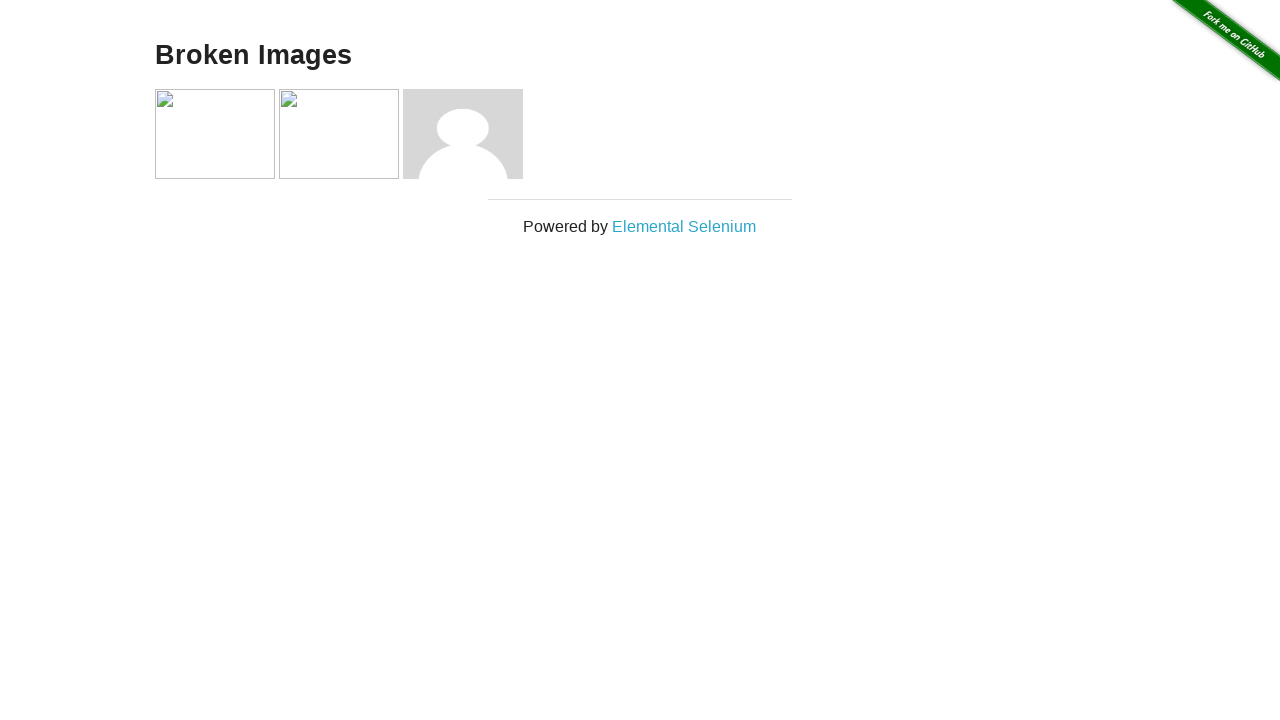

Waited for images to load on broken images page
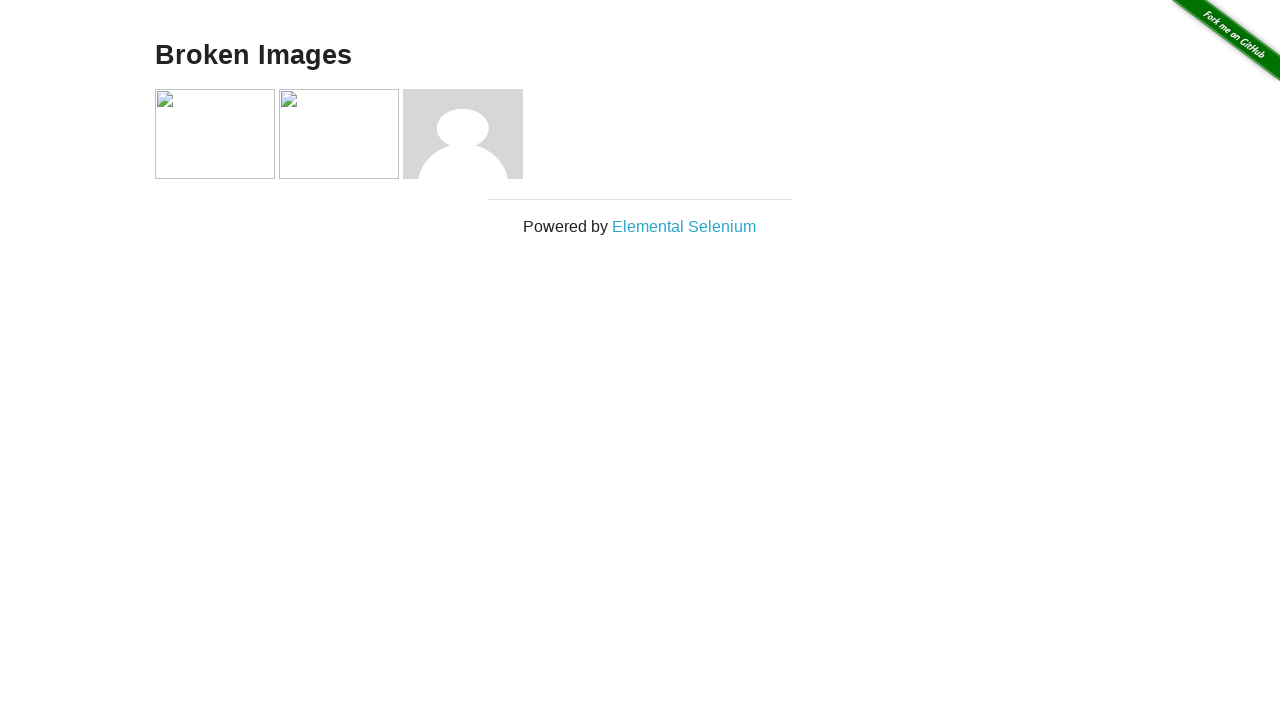

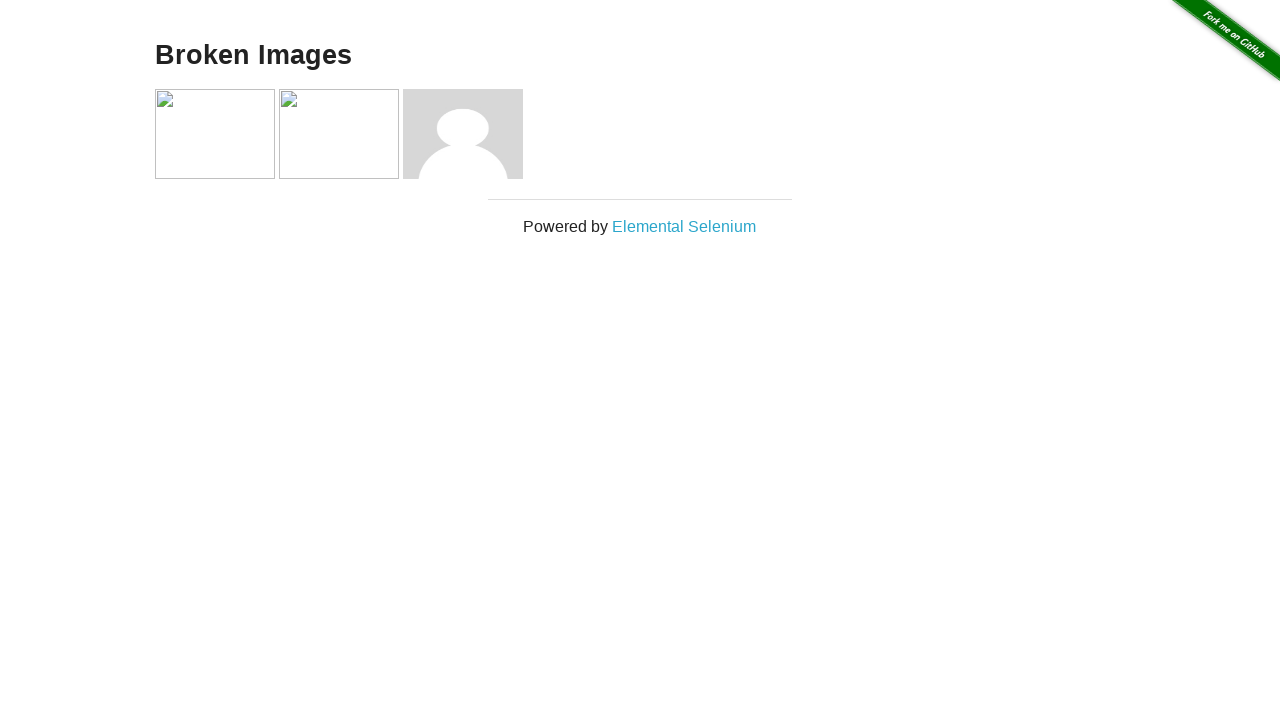